Tests dynamic loading by clicking start button and waiting for element to be displayed

Starting URL: https://automationfc.github.io/dynamic-loading/

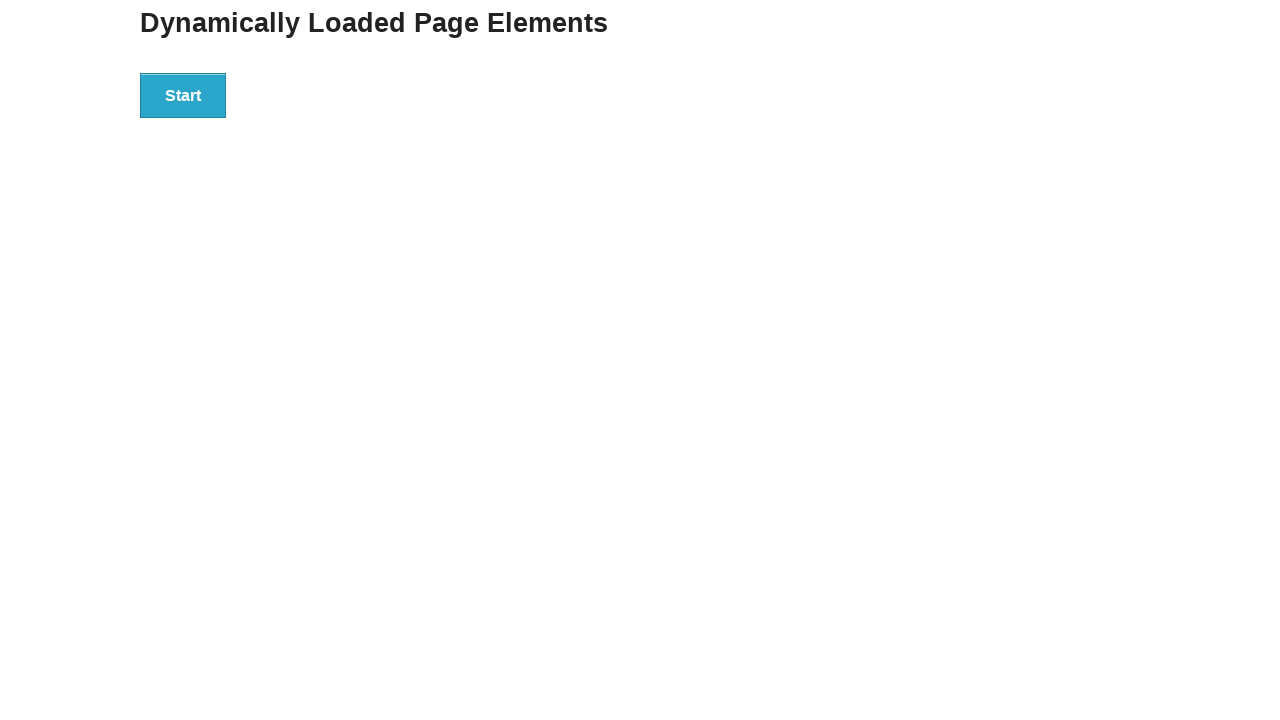

Navigated to dynamic loading test page
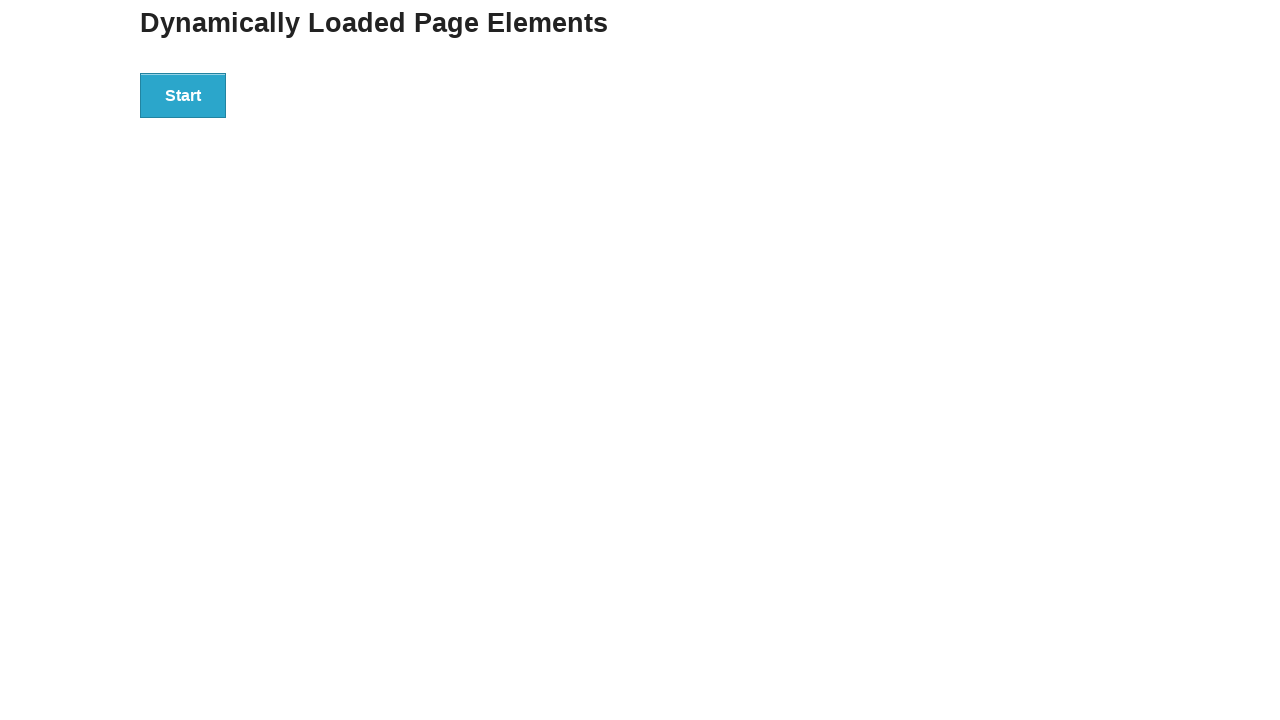

Clicked Start button to trigger dynamic loading at (183, 95) on xpath=//button[text()='Start']
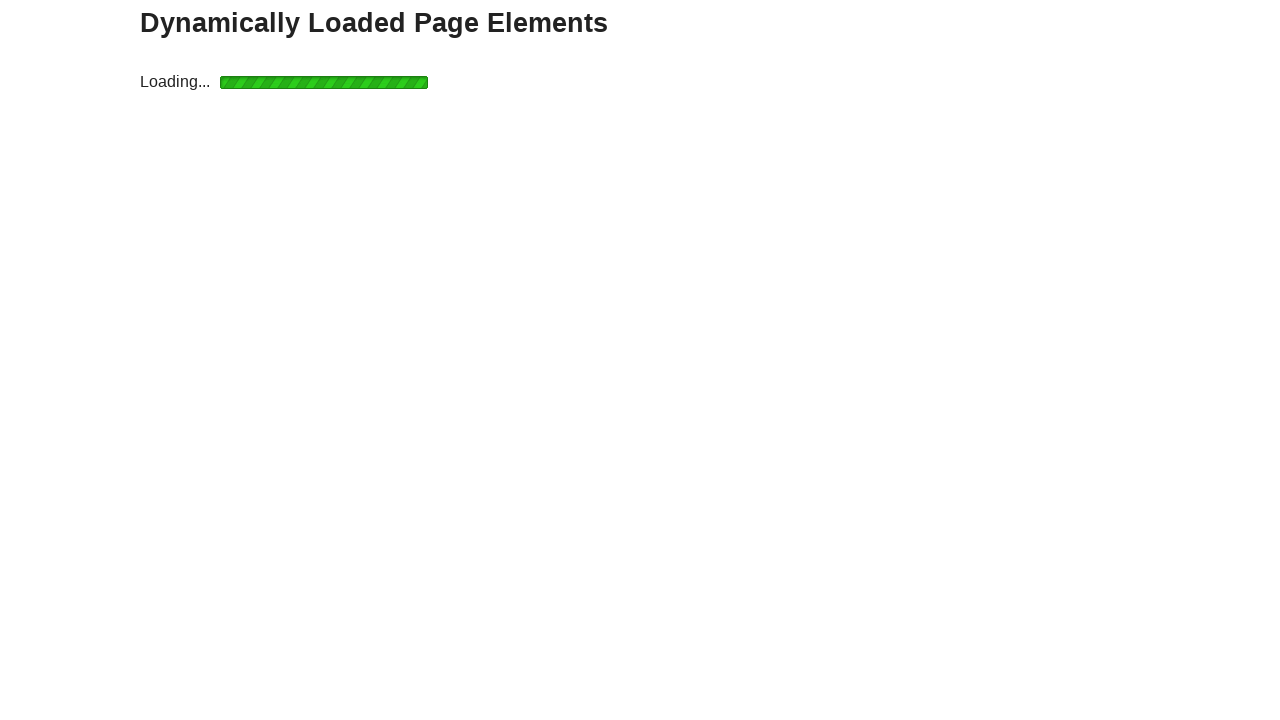

H4 element is now displayed after dynamic loading
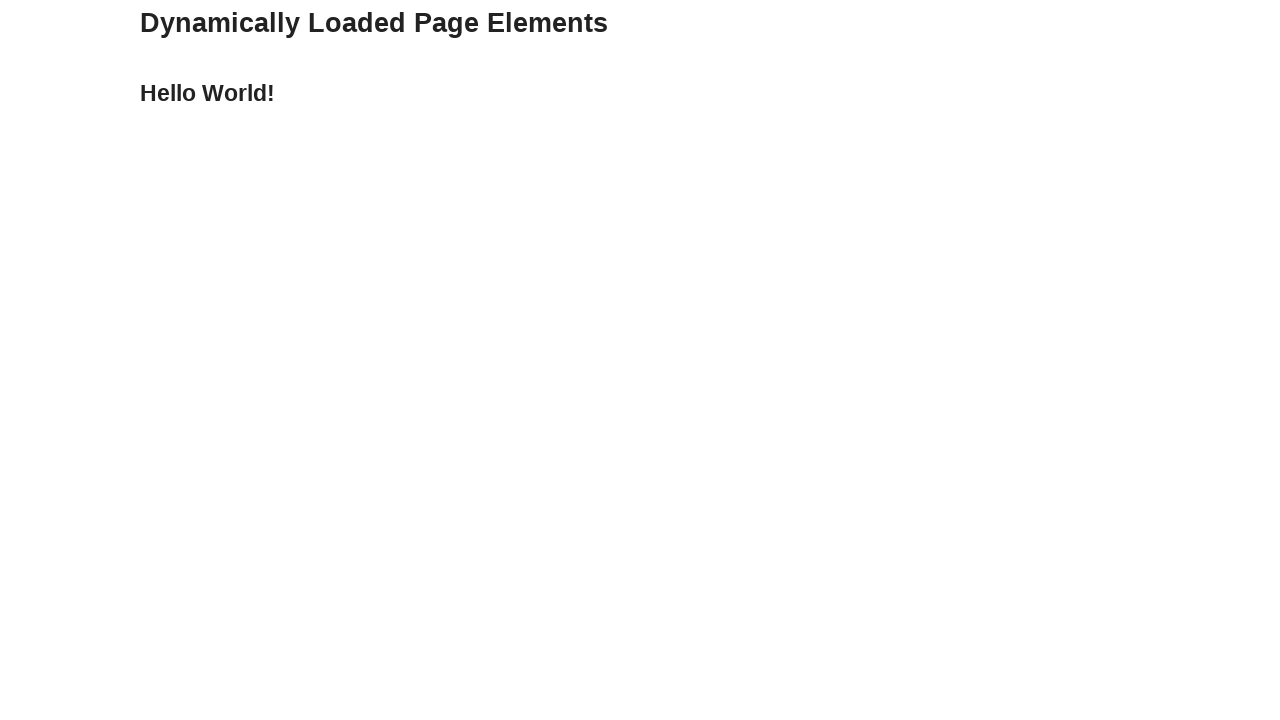

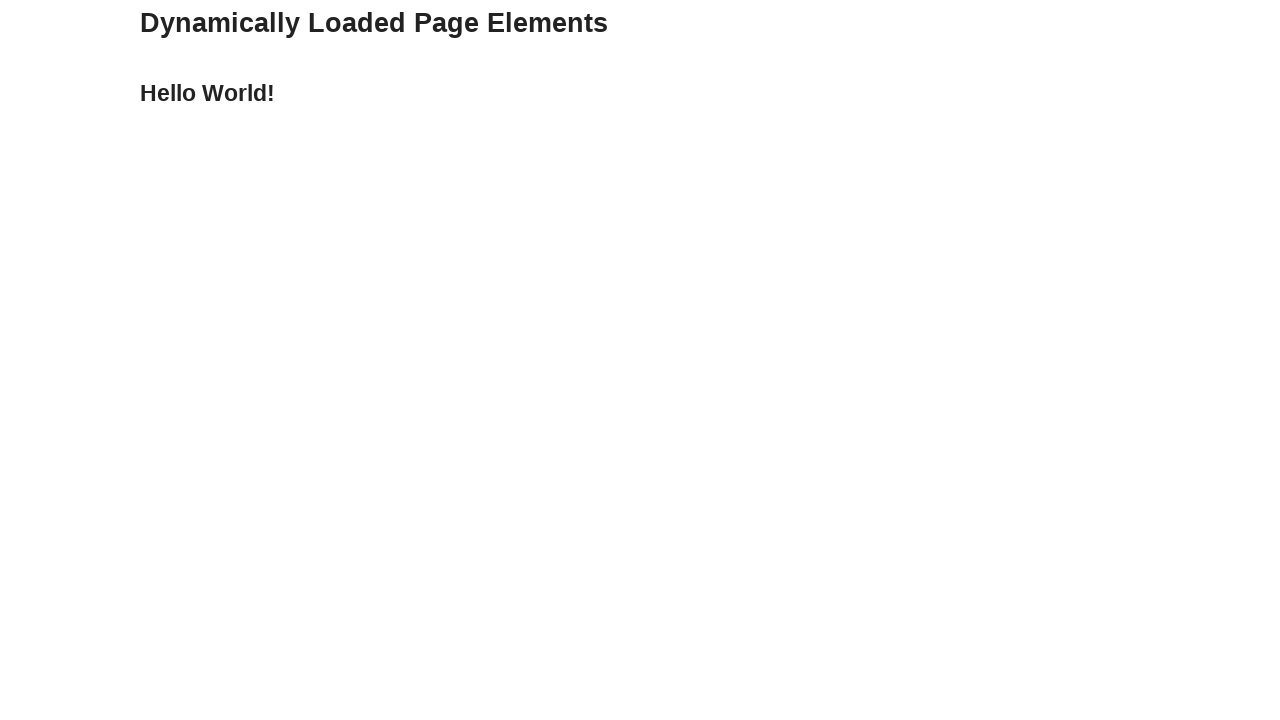